Tests clicking a red button that triggers a JavaScript alert, then accepts the alert dialog.

Starting URL: https://kristinek.github.io/site/examples/alerts_popups

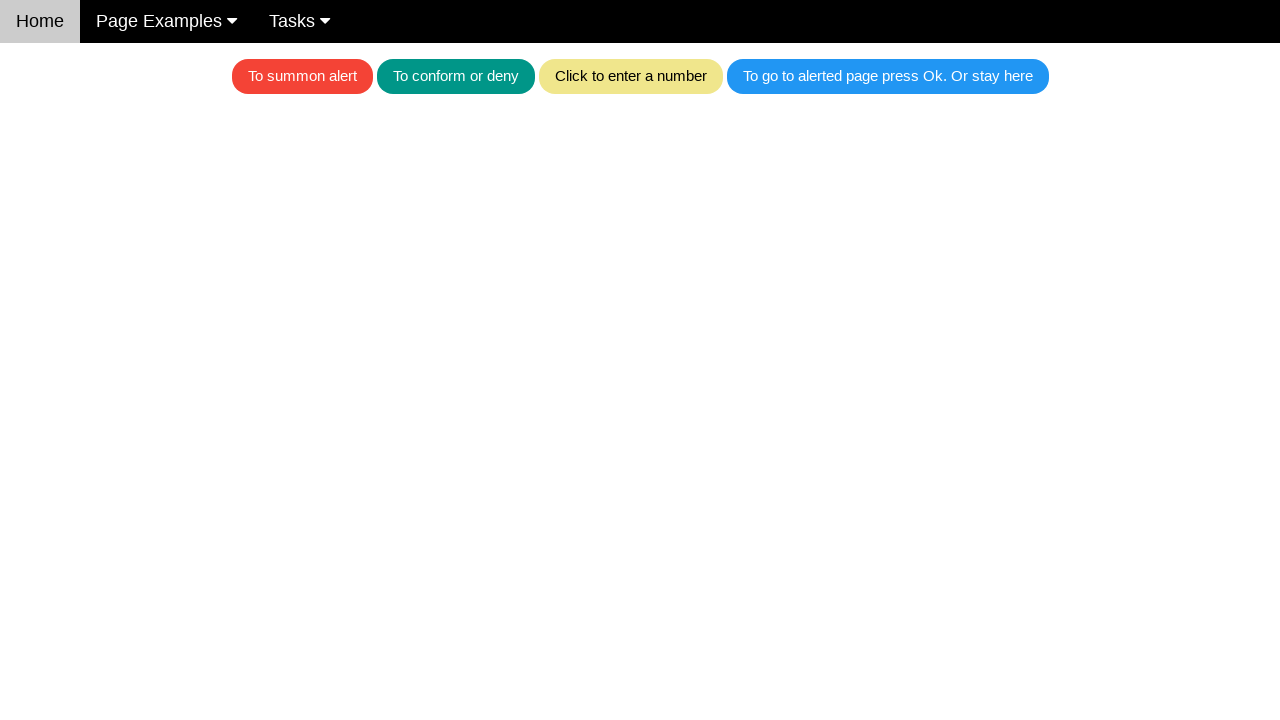

Navigated to alerts and popups example page
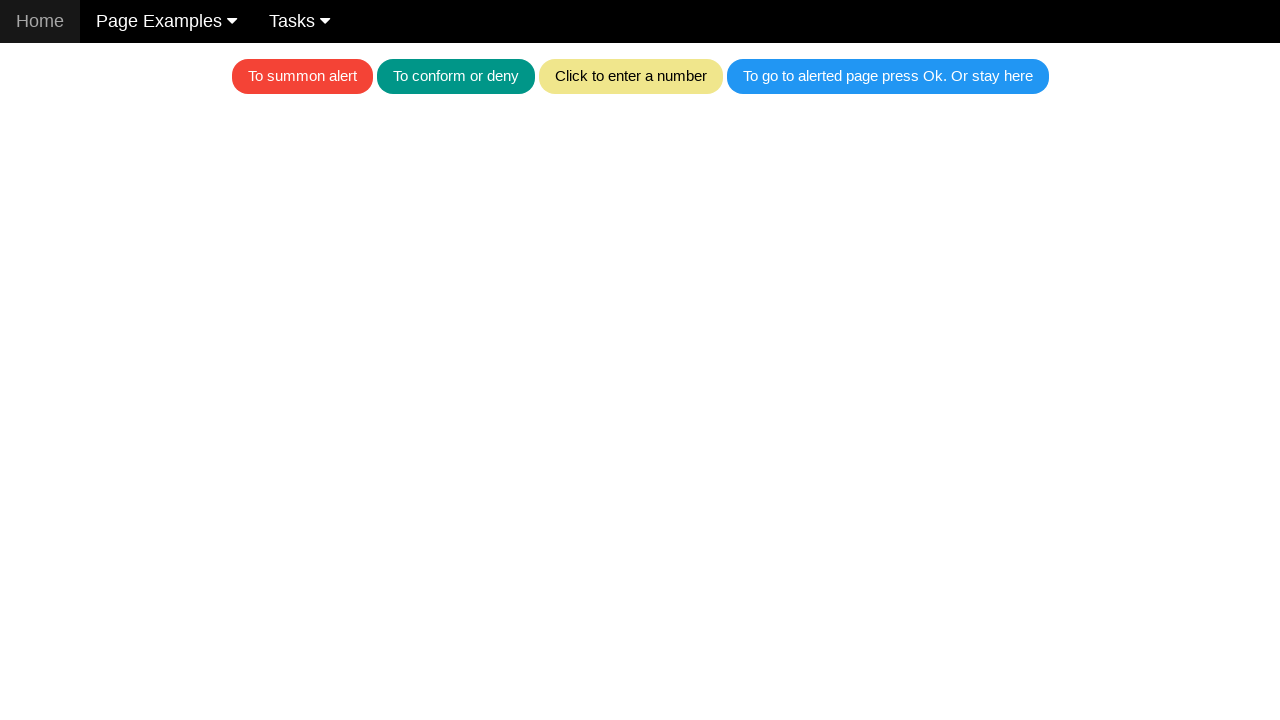

Clicked the red button to trigger JavaScript alert at (302, 76) on .w3-red
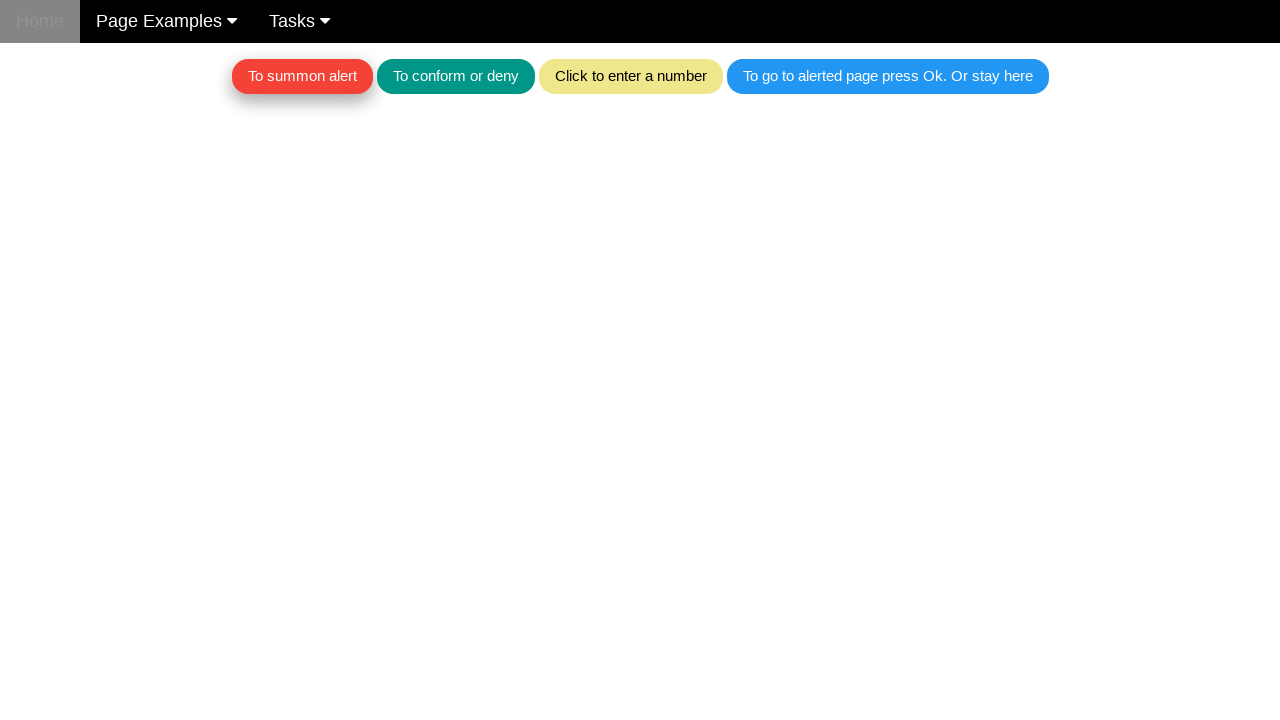

Accepted the alert dialog
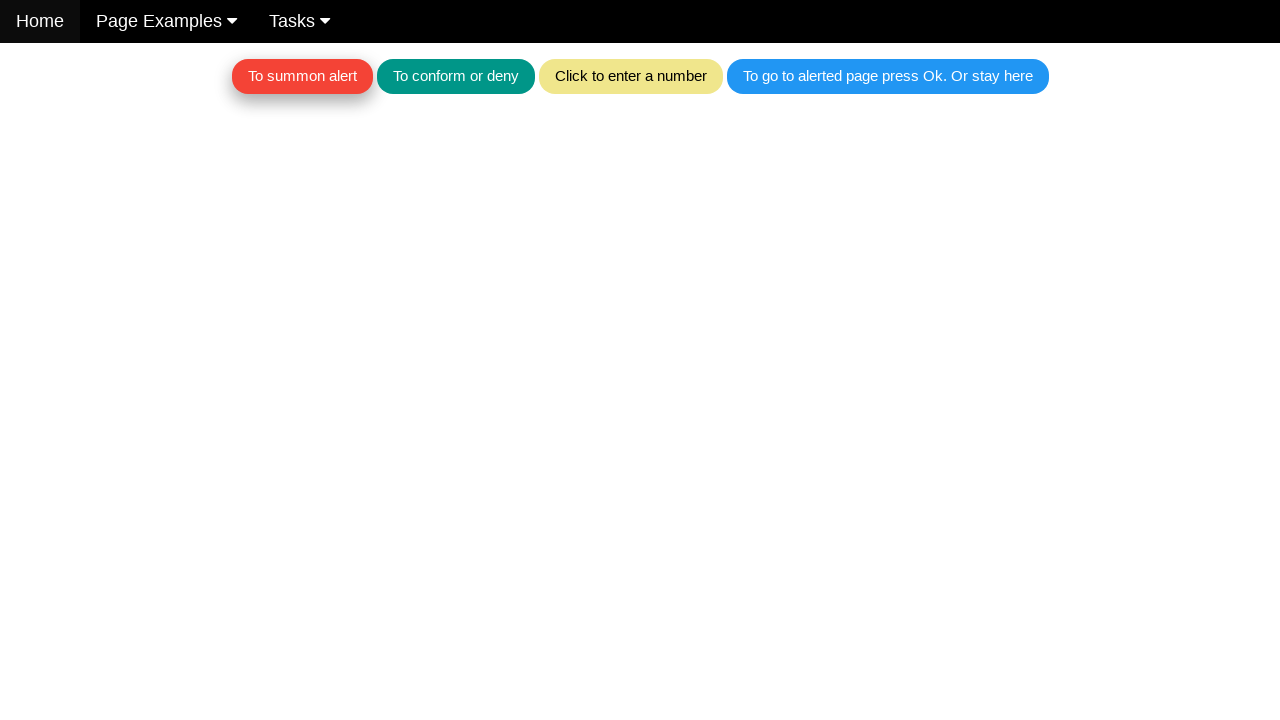

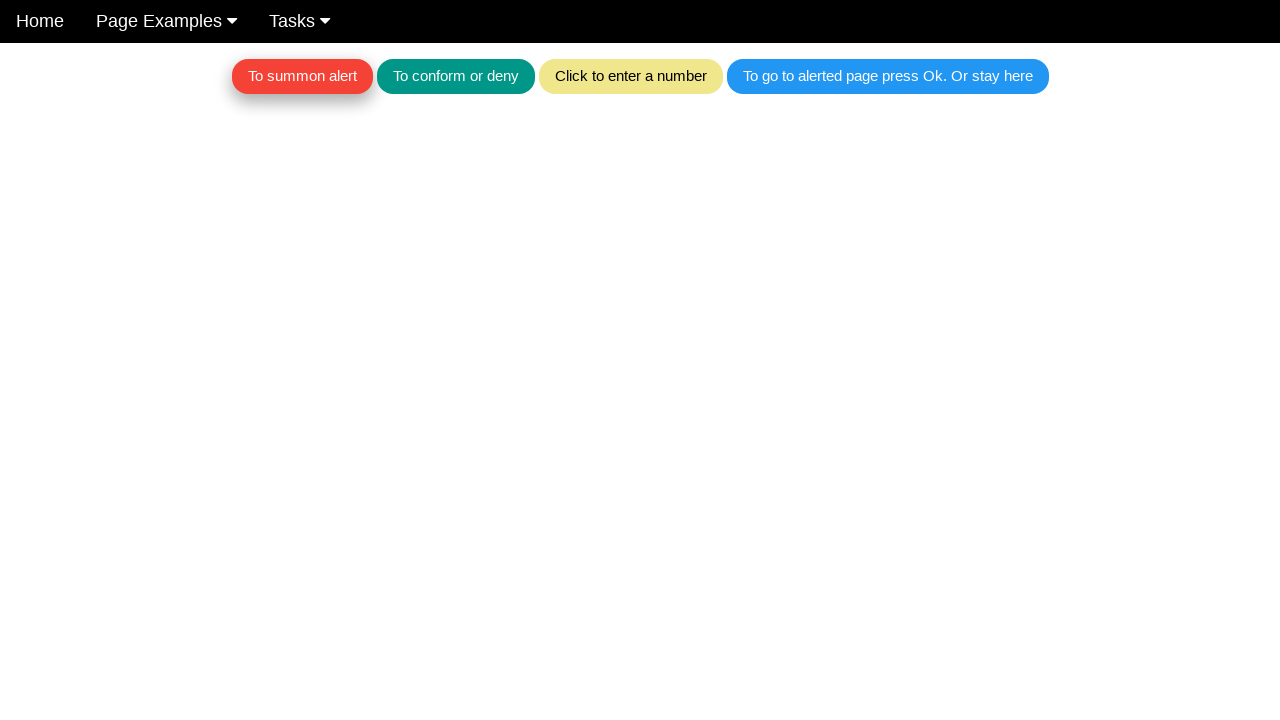